Tests the puzzles labels feature by clicking all Reveal Our Label buttons and verifying labels appear

Starting URL: https://neuronpedia.org/gemma-scope#analyze

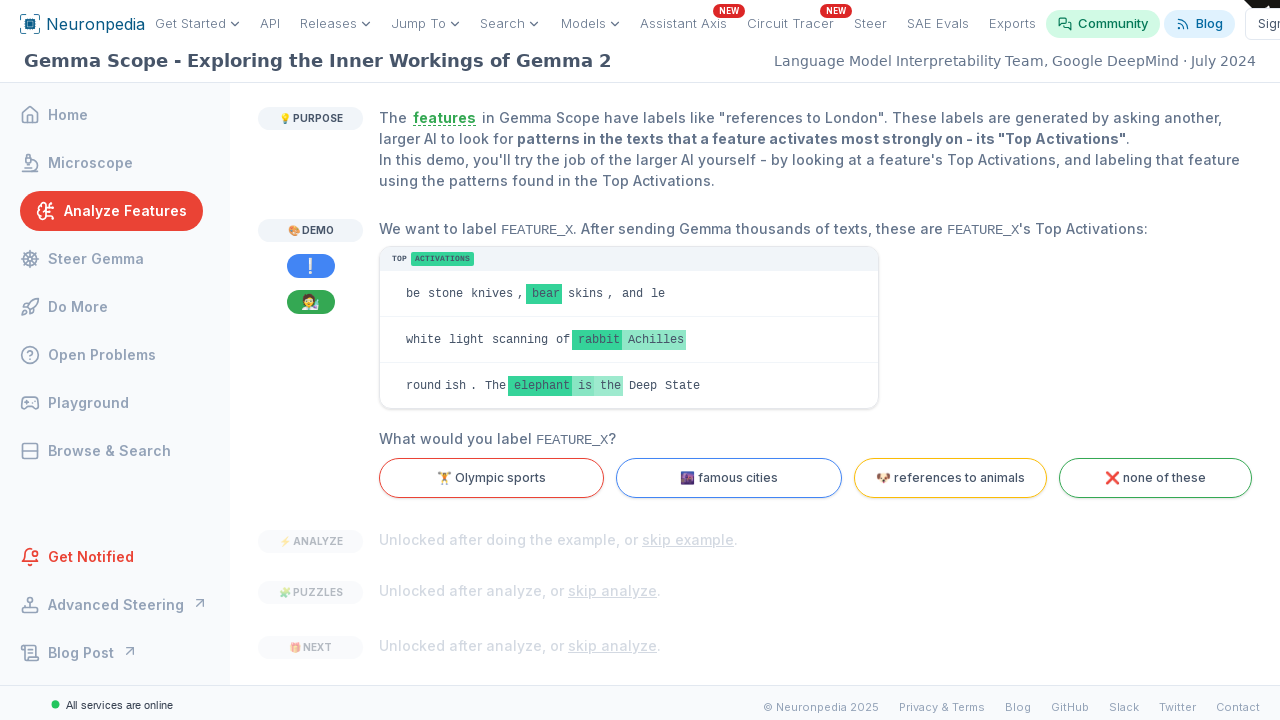

Clicked 'skip analyze' button to dismiss analyze section at (612, 591) on internal:text="skip analyze"i >> nth=0
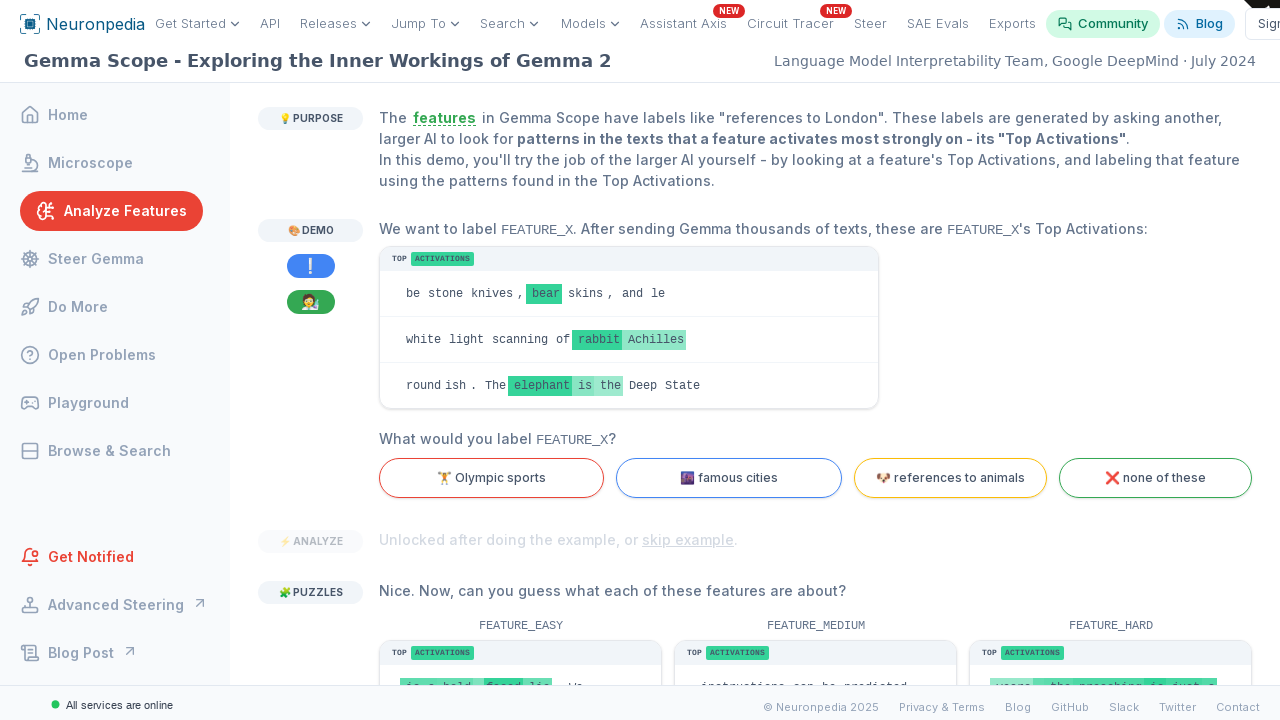

Clicked 'Reveal Our Label' button to display puzzle label at (447, 416) on internal:role=button[name="Reveal Our Label"i] >> nth=0
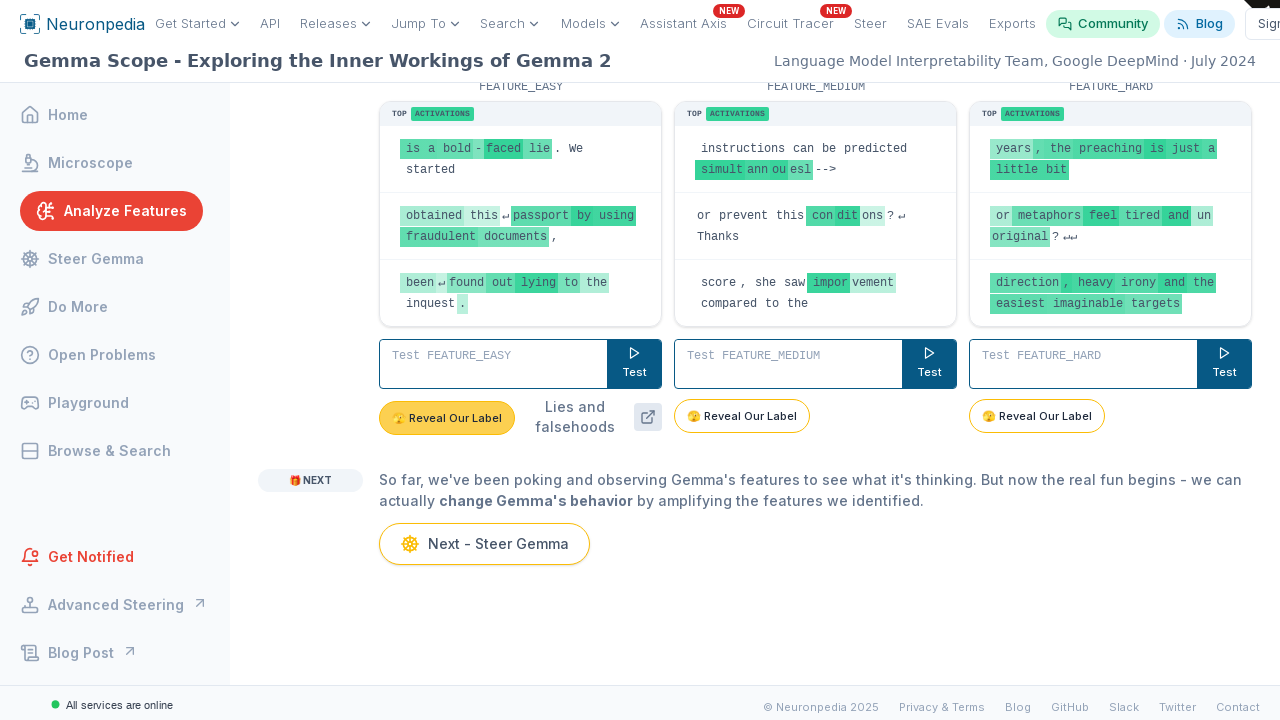

Clicked 'Reveal Our Label' button to display puzzle label at (742, 416) on internal:role=button[name="Reveal Our Label"i] >> nth=1
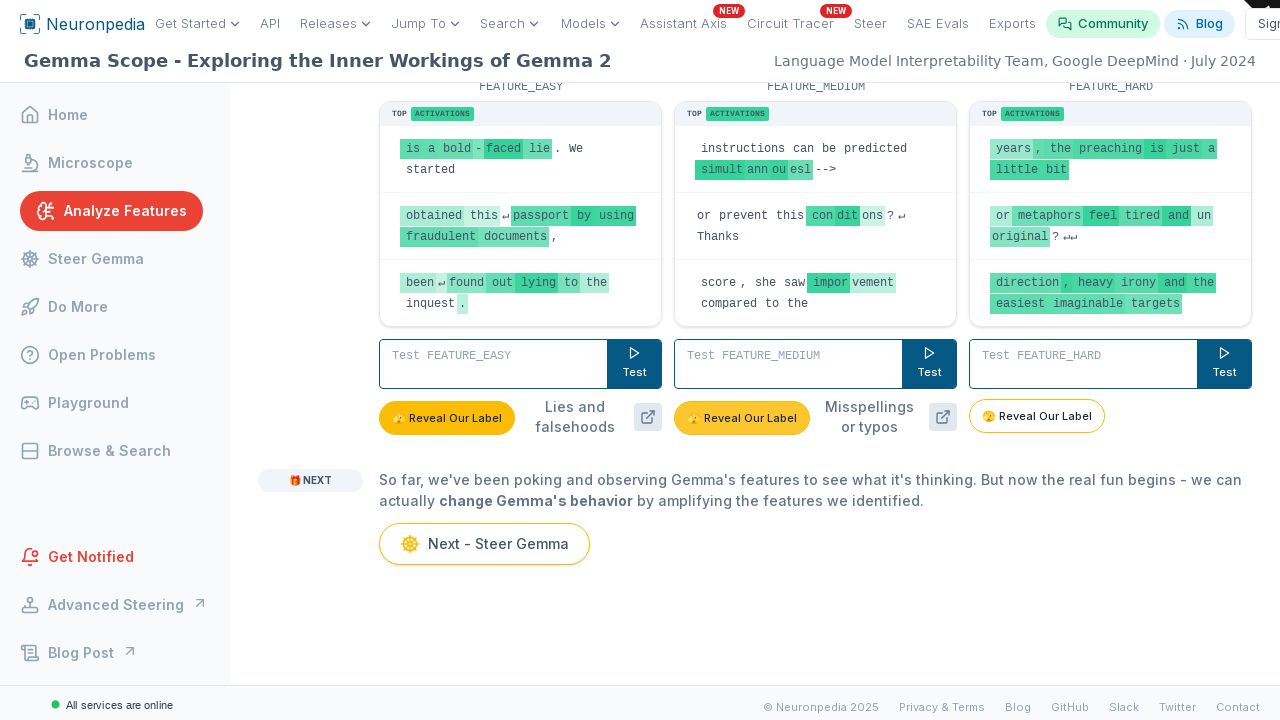

Clicked 'Reveal Our Label' button to display puzzle label at (1037, 416) on internal:role=button[name="Reveal Our Label"i] >> nth=2
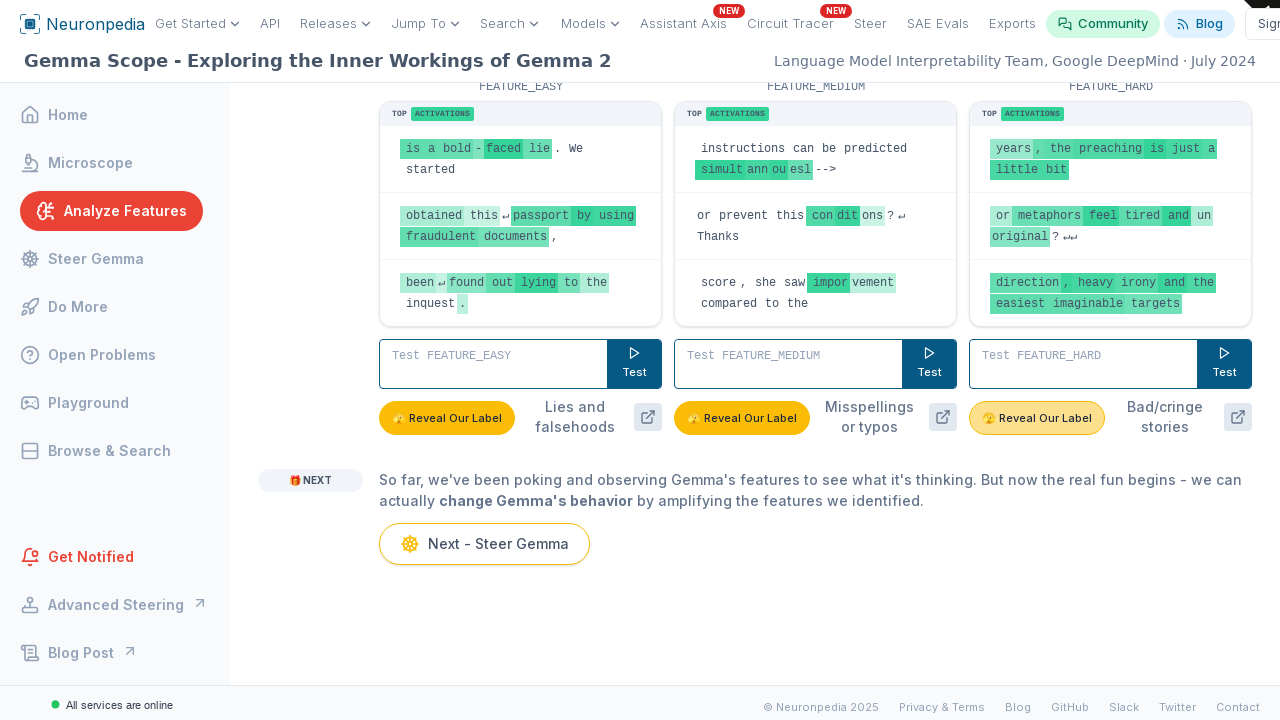

Verified 'Lies and falsehoods' label is visible
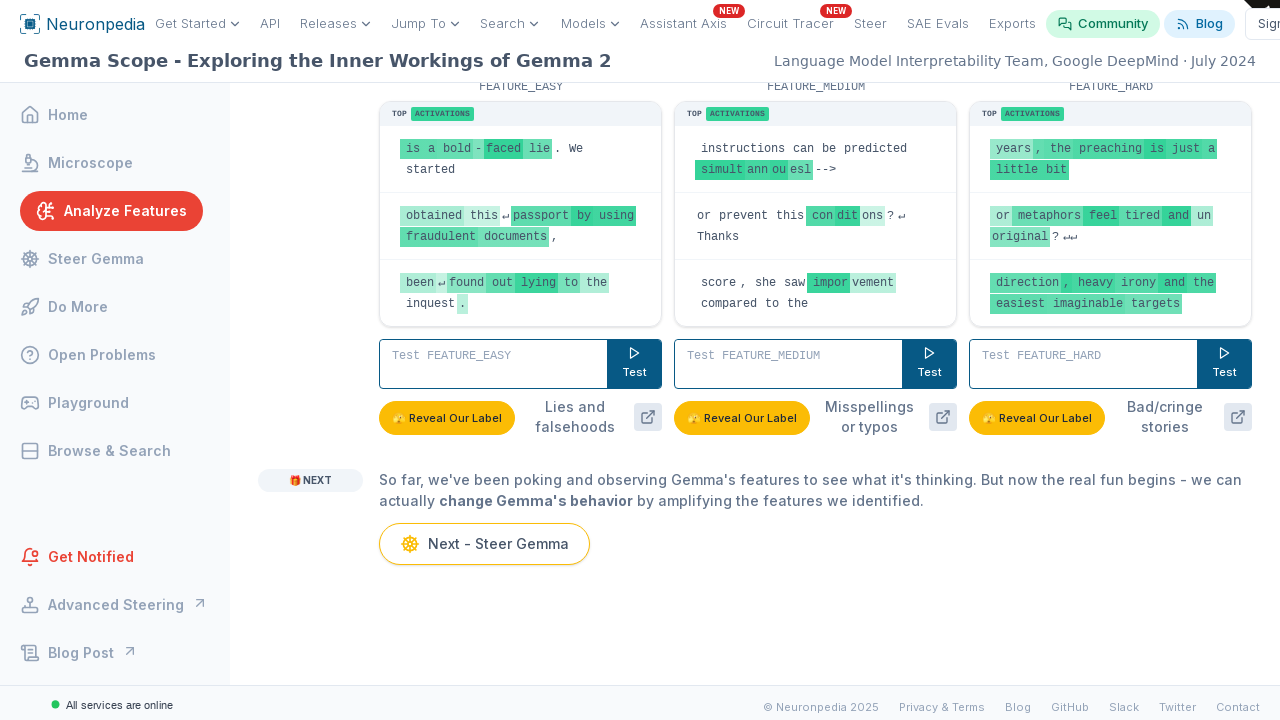

Verified 'Misspellings or typos' label is visible
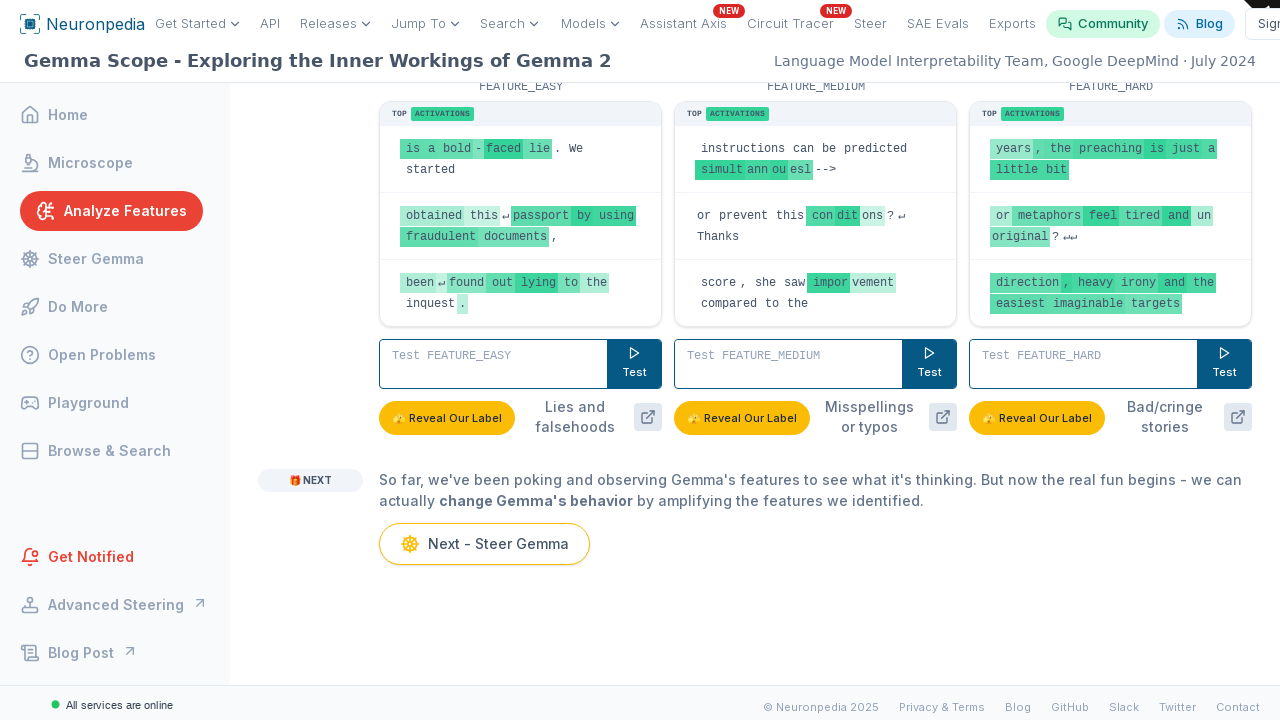

Verified 'Bad/cringe stories' label is visible
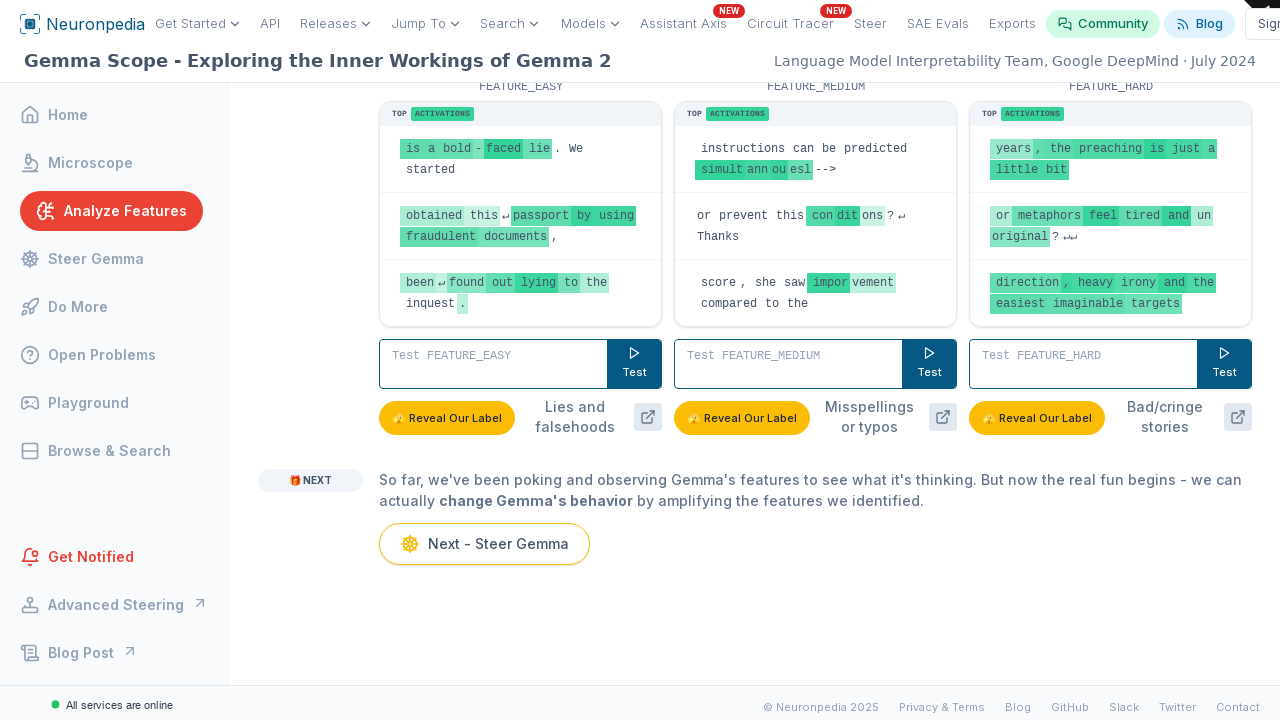

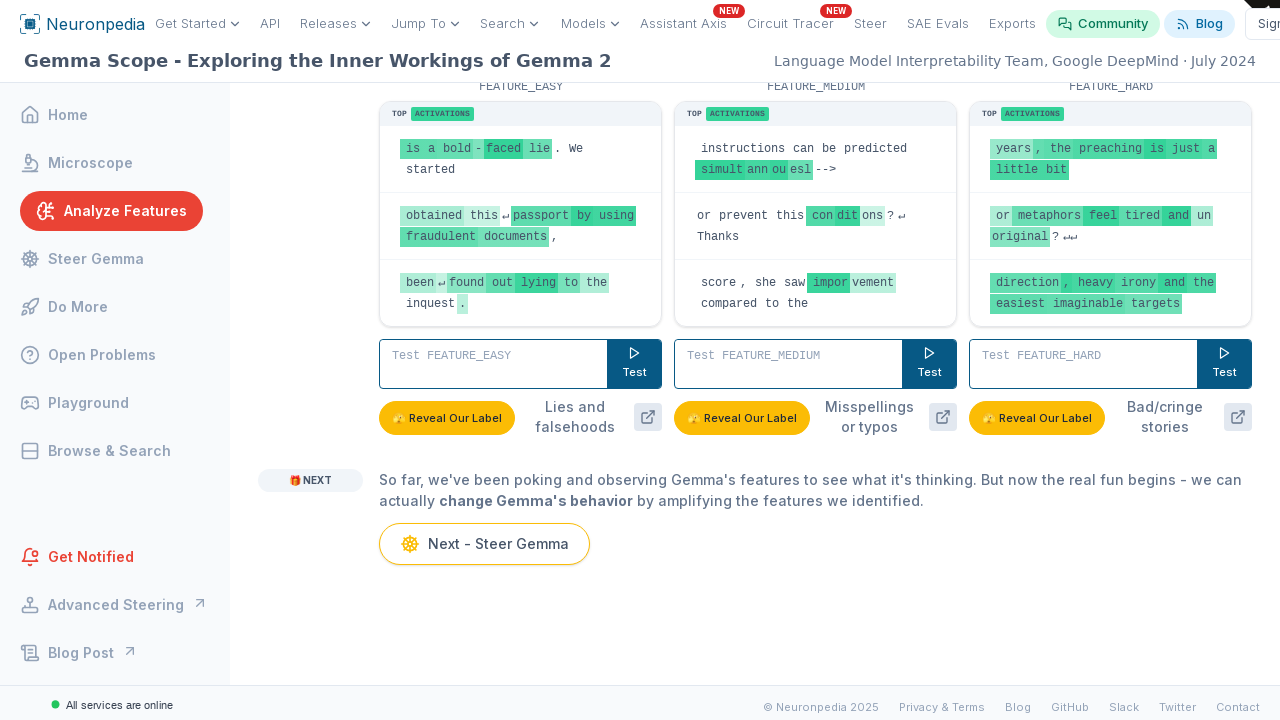